Tests dropdown/select menu interactions by selecting options from both a single-select dropdown (by index) and a multi-select dropdown (by value and visible text) on a demo QA page.

Starting URL: https://demoqa.com/select-menu

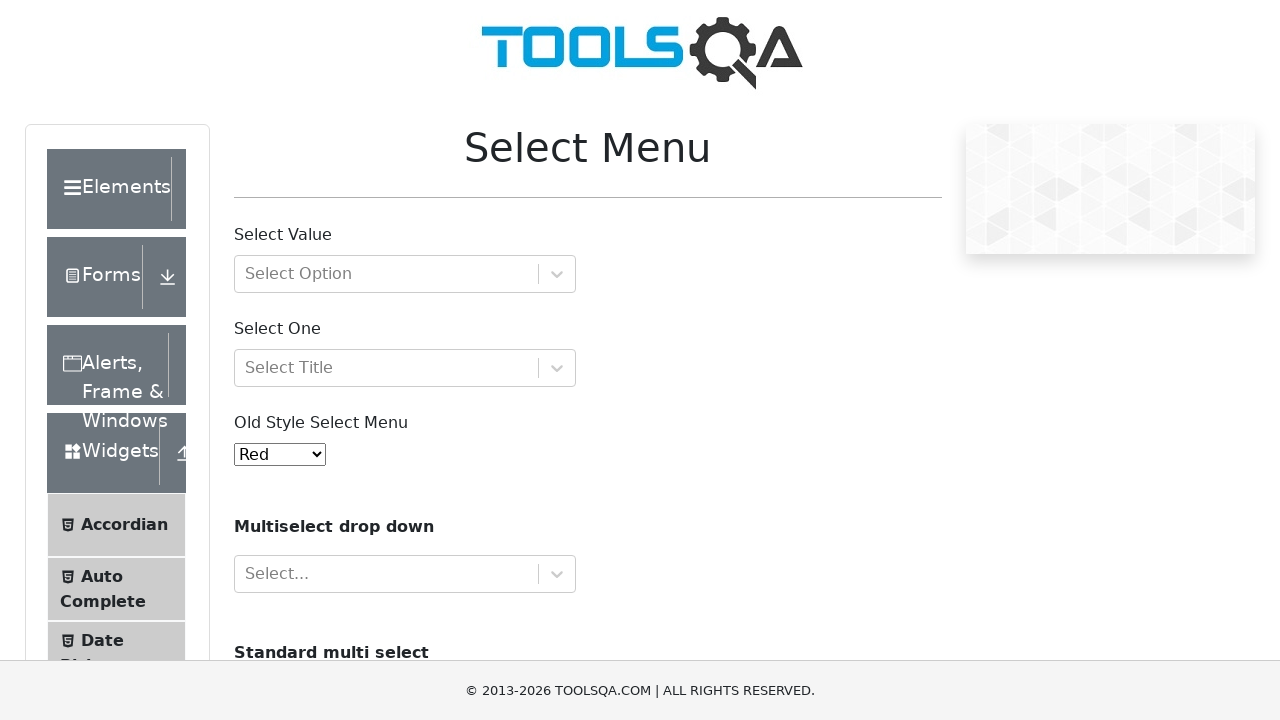

Scrolled down 500px to view dropdown menus
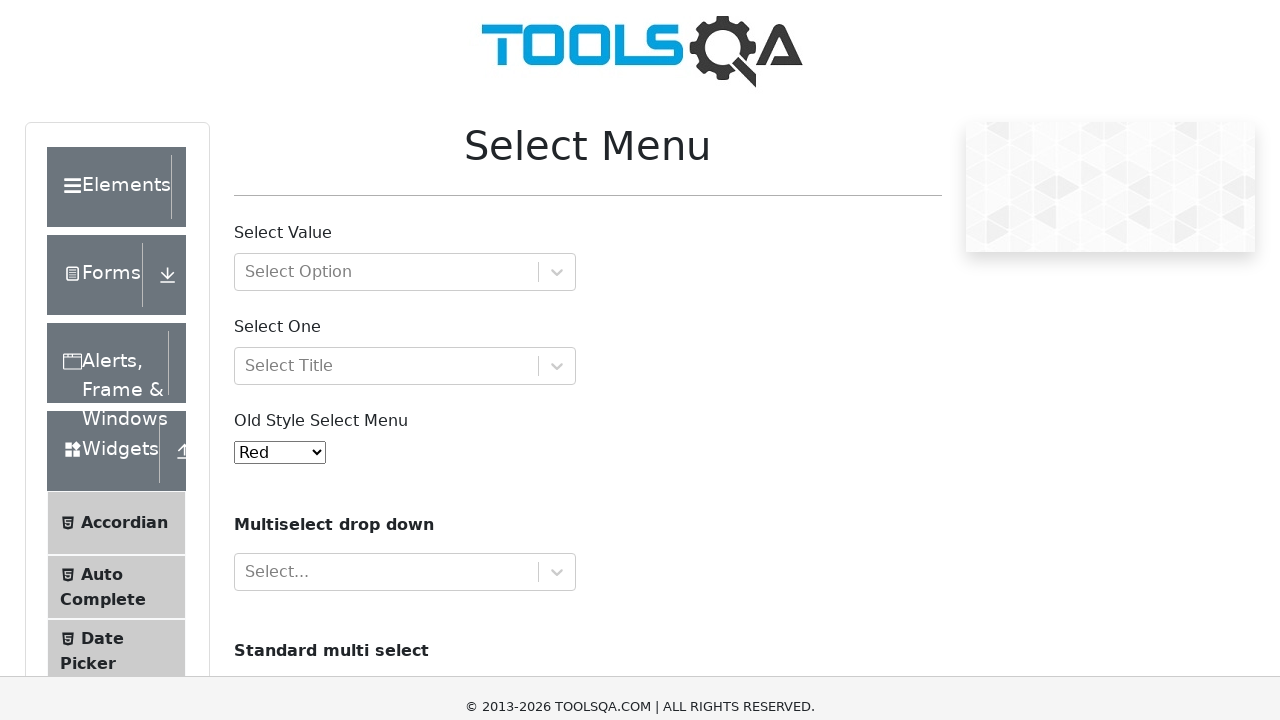

Selected 'Purple' (index 5) from old style select menu on select#oldSelectMenu
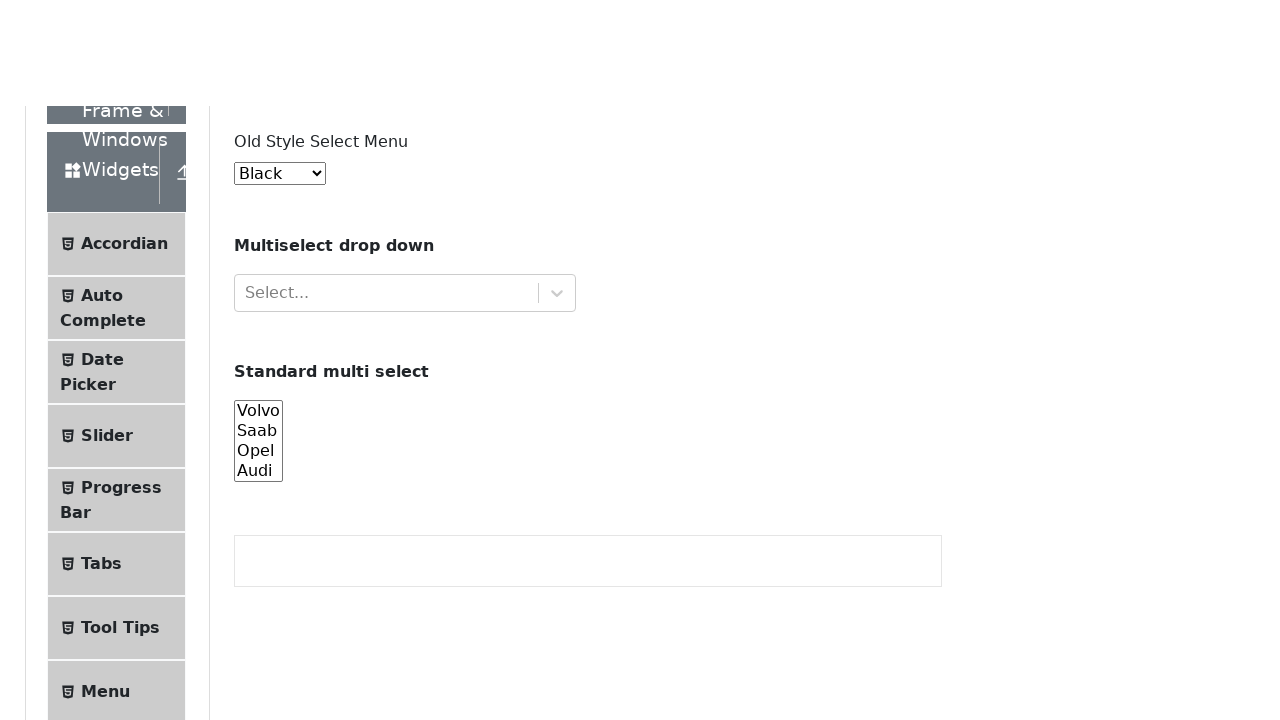

Selected 'audi' by value from multi-select cars dropdown on select#cars
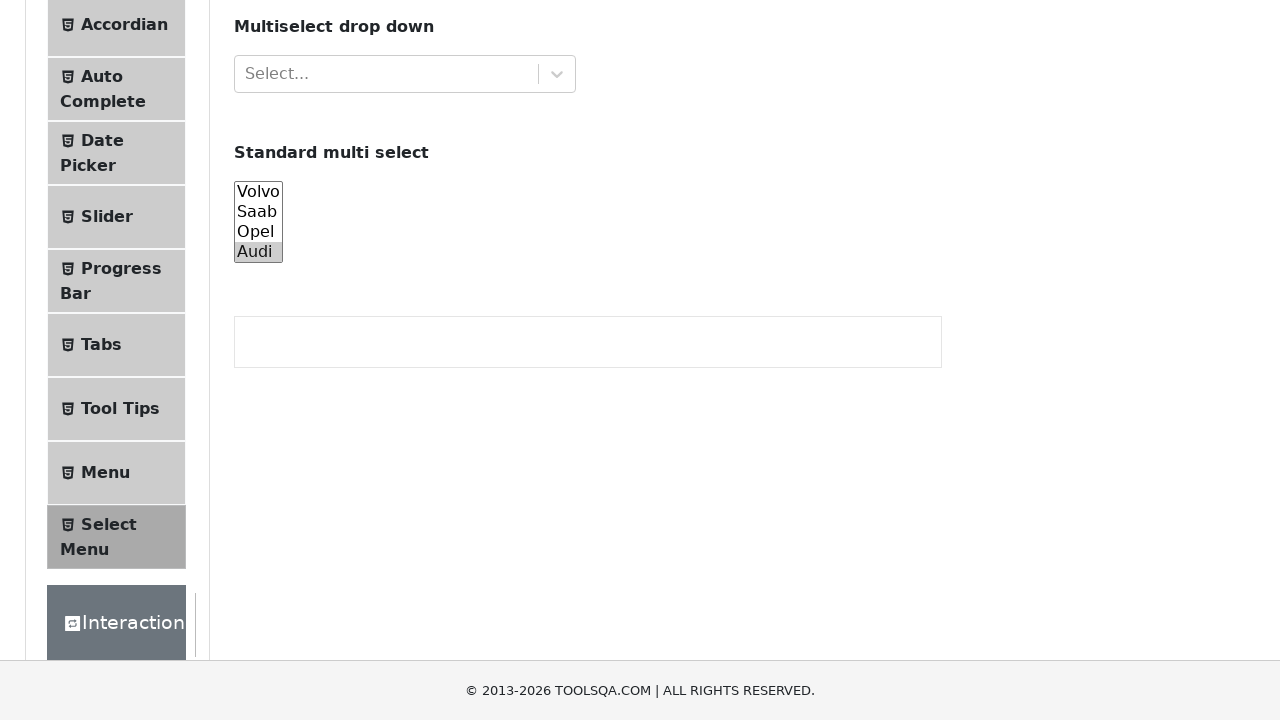

Waited 2 seconds between selections
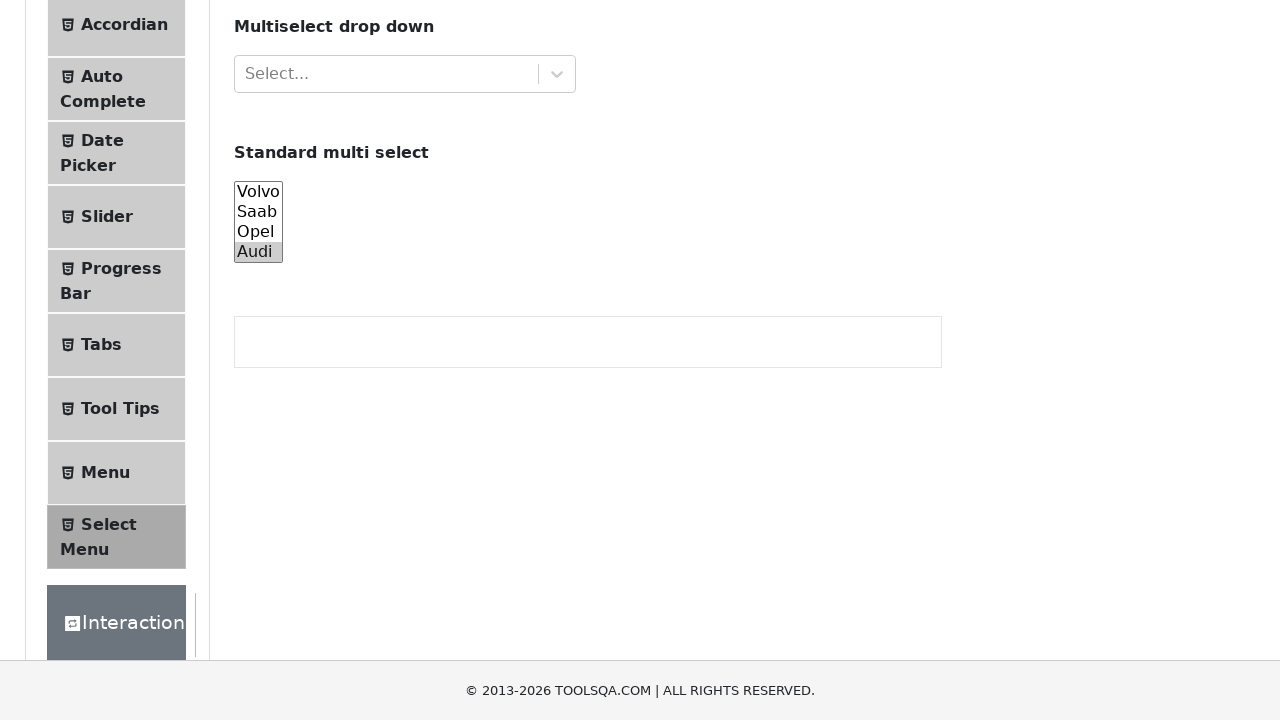

Selected 'Saab' by visible text from multi-select cars dropdown on select#cars
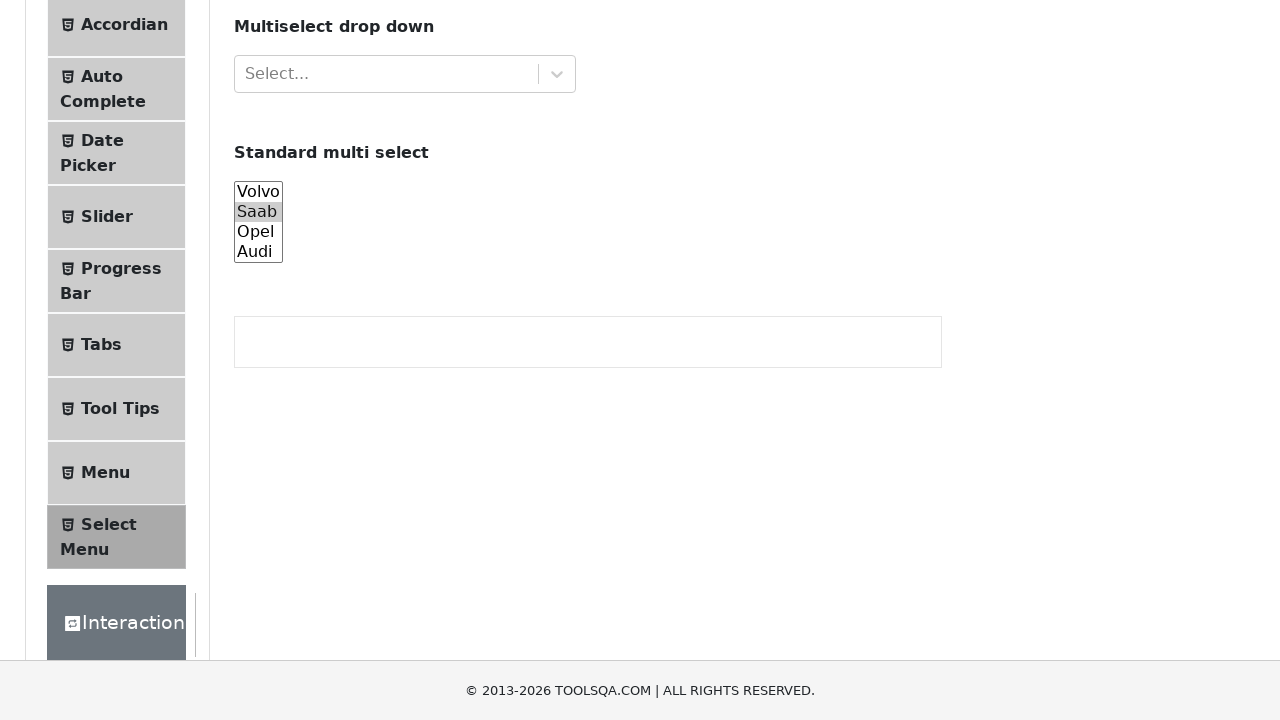

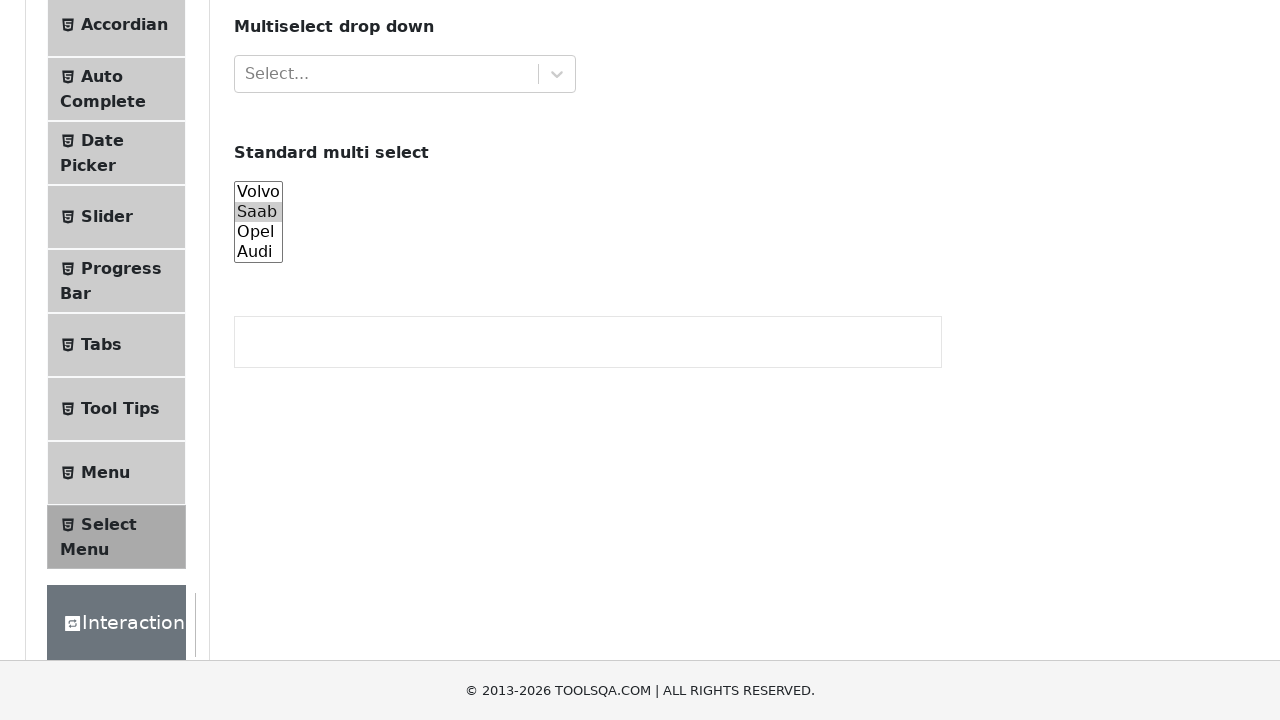